Tests multi-select dropdown functionality by selecting all options in a cars dropdown, verifying they can be selected, and then deselecting all values

Starting URL: https://demoqa.com/select-menu

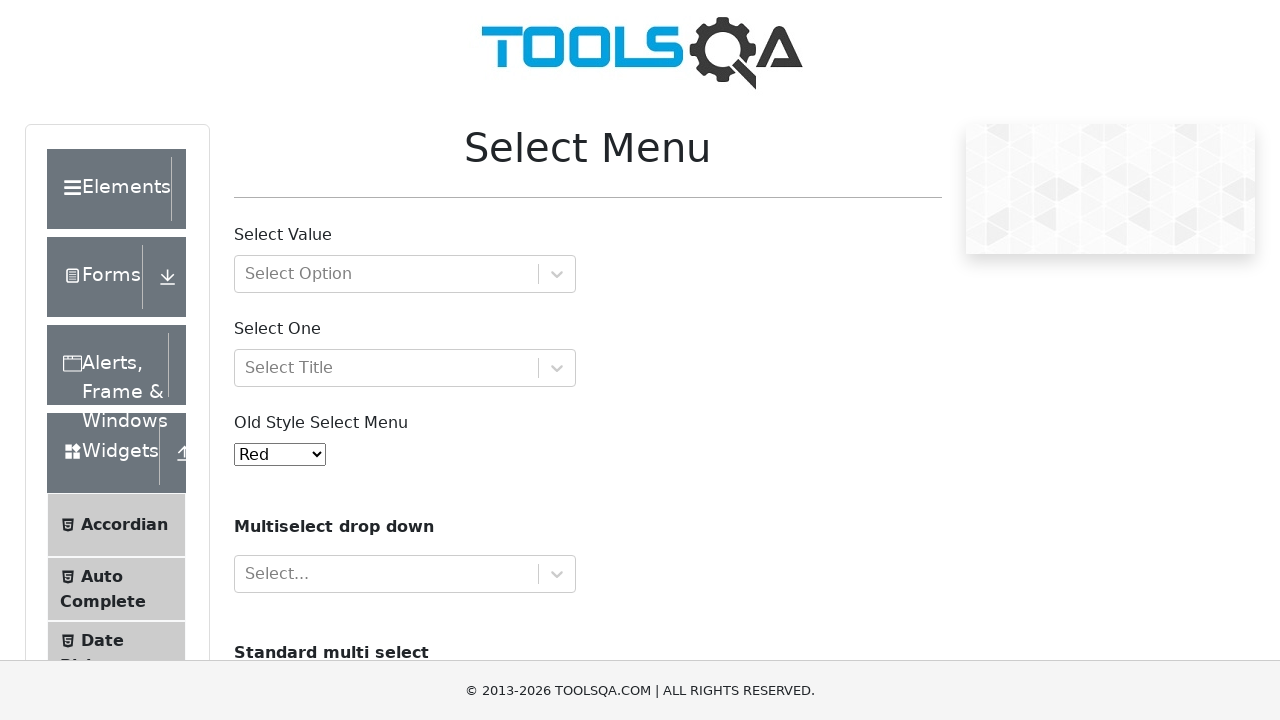

Located the multi-select cars dropdown
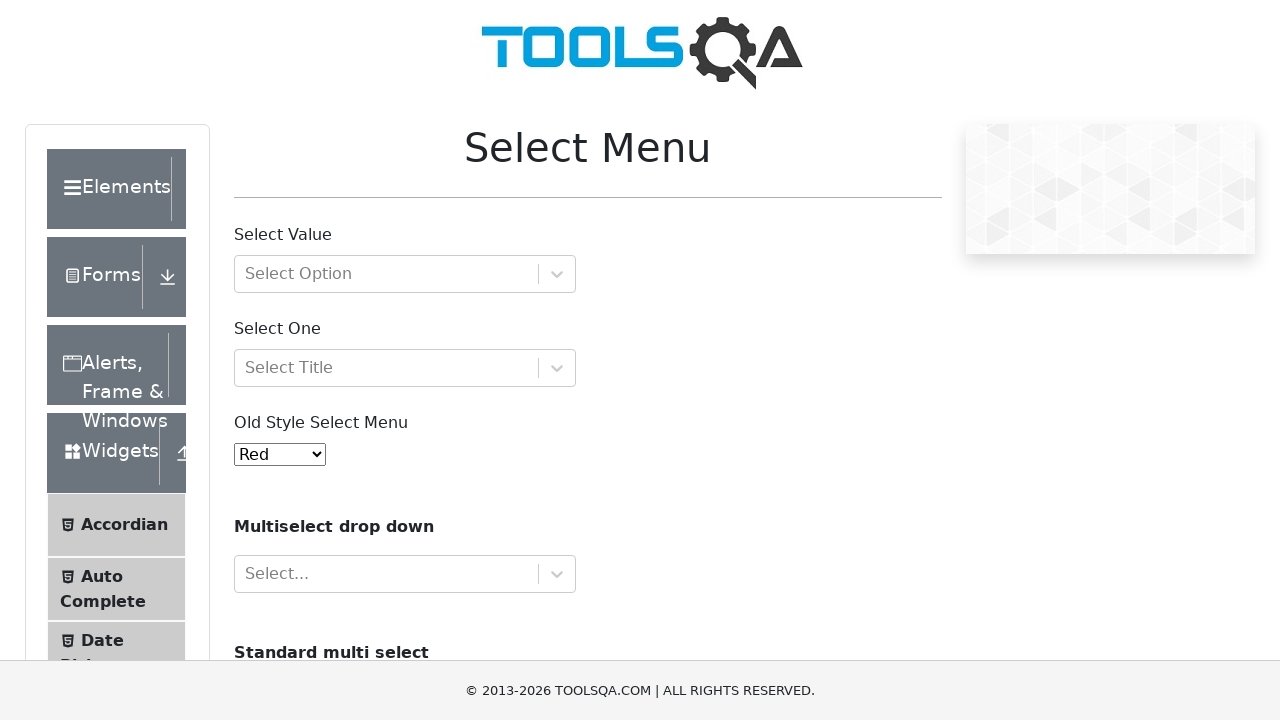

Dropdown is visible and ready
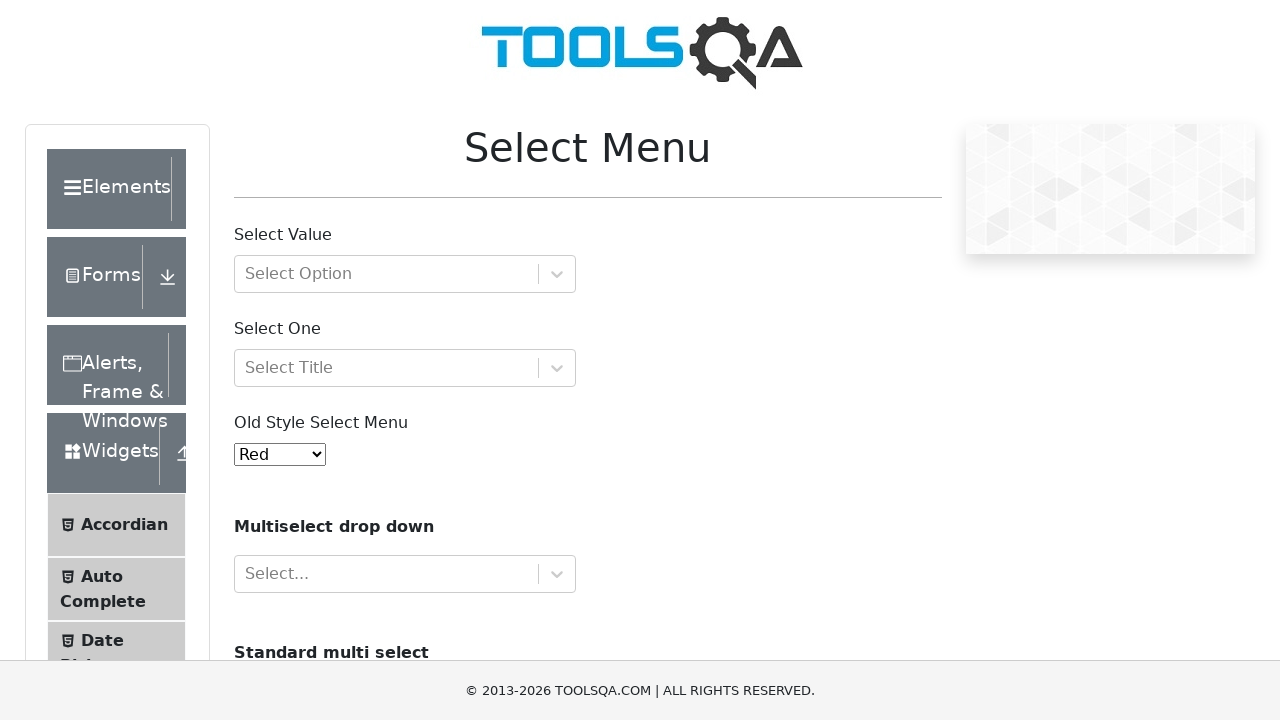

Located all option elements in the dropdown
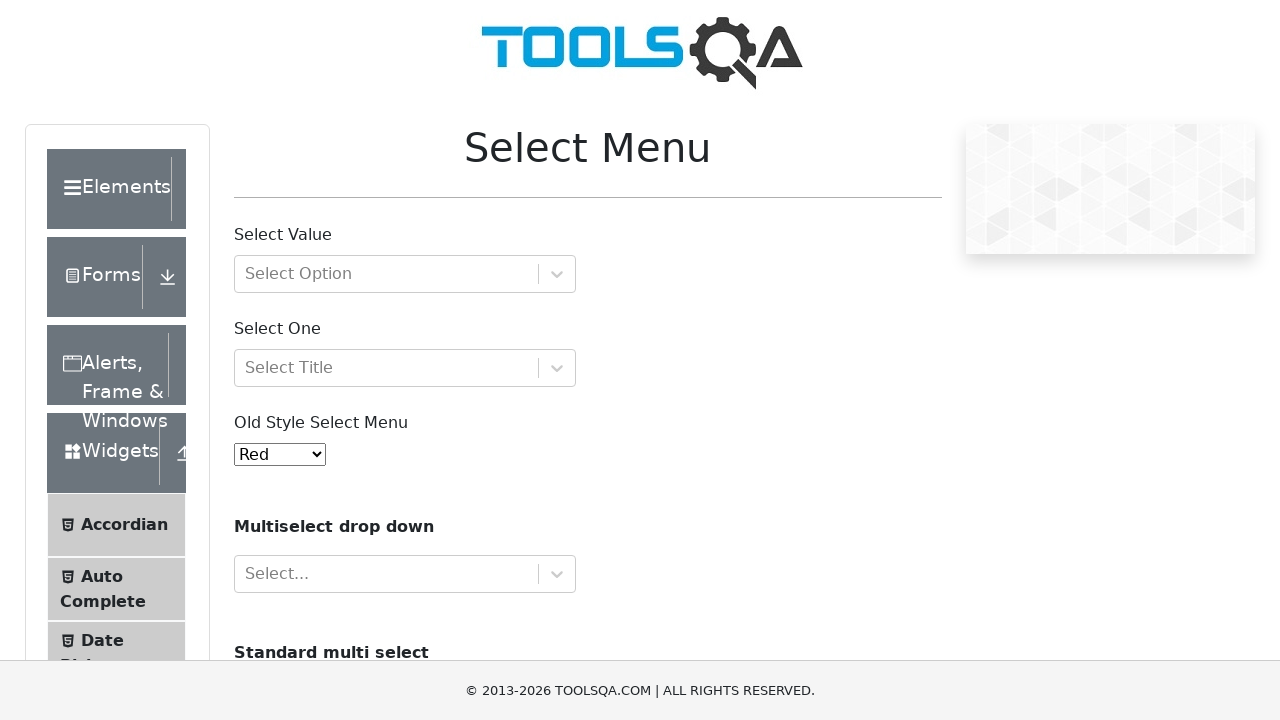

Counted 4 options in the dropdown
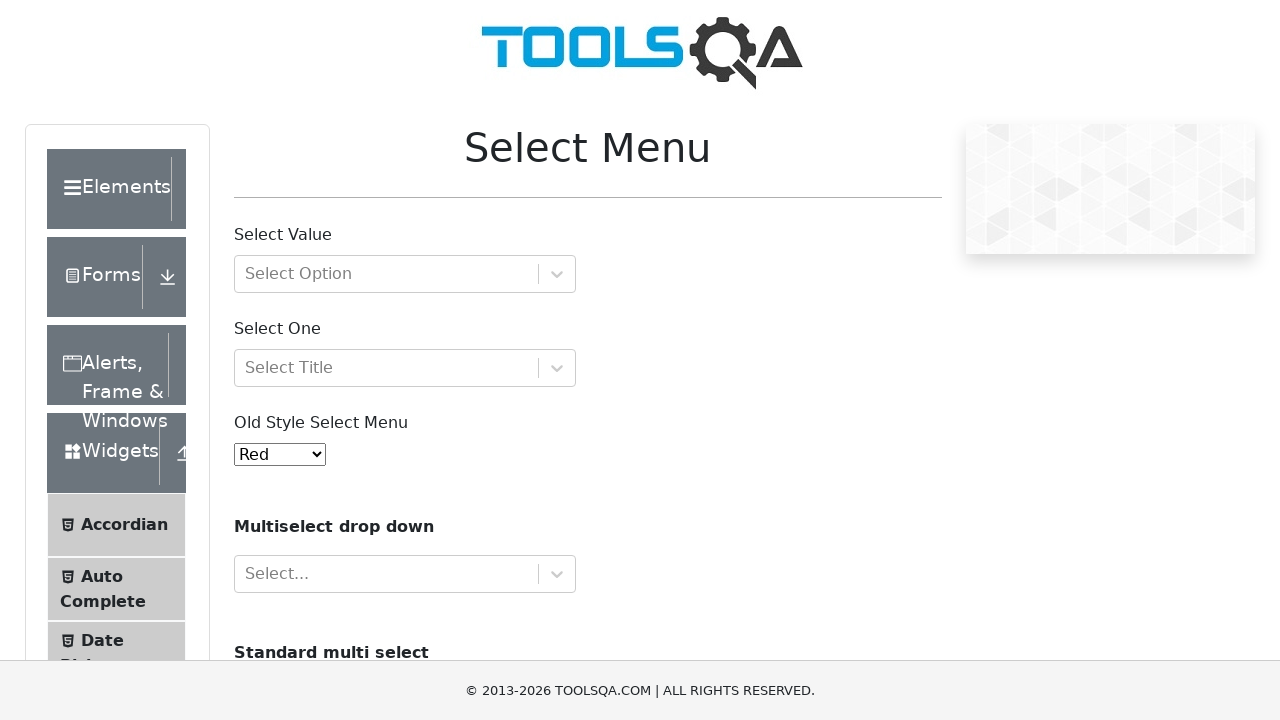

Selected option 1 of 4 with Ctrl modifier at (258, 360) on select#cars >> option >> nth=0
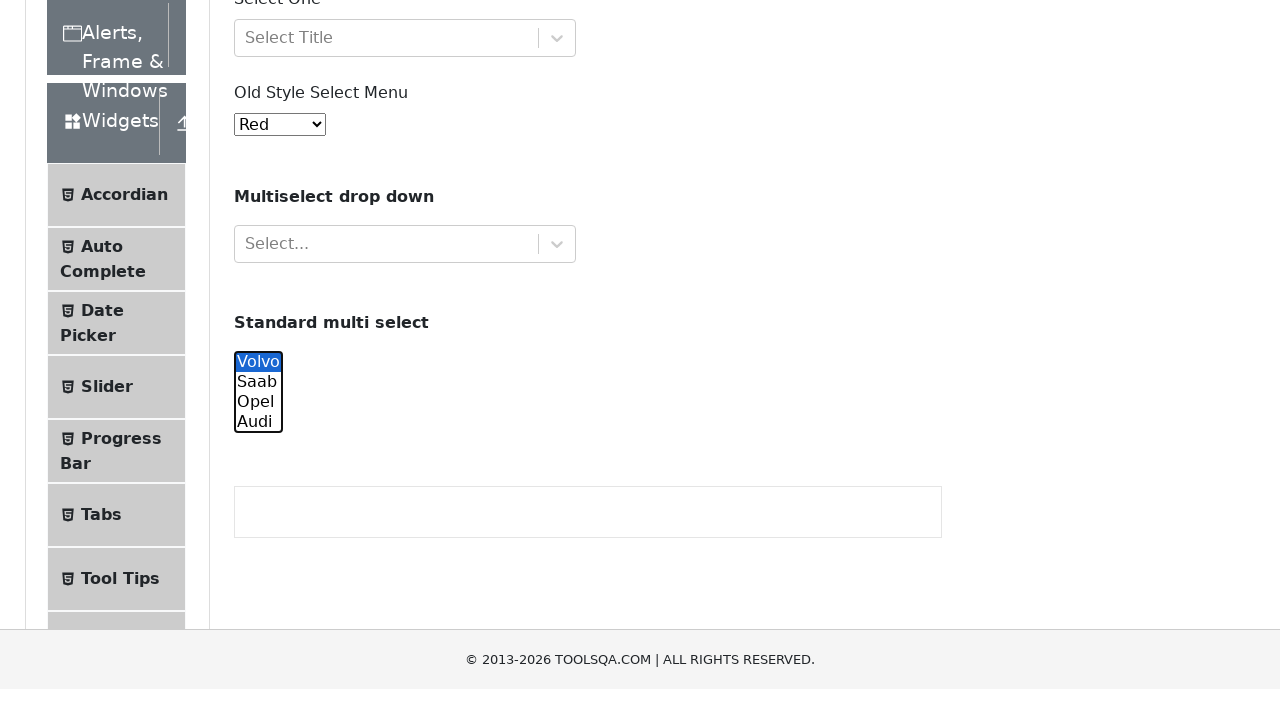

Selected option 2 of 4 with Ctrl modifier at (258, 62) on select#cars >> option >> nth=1
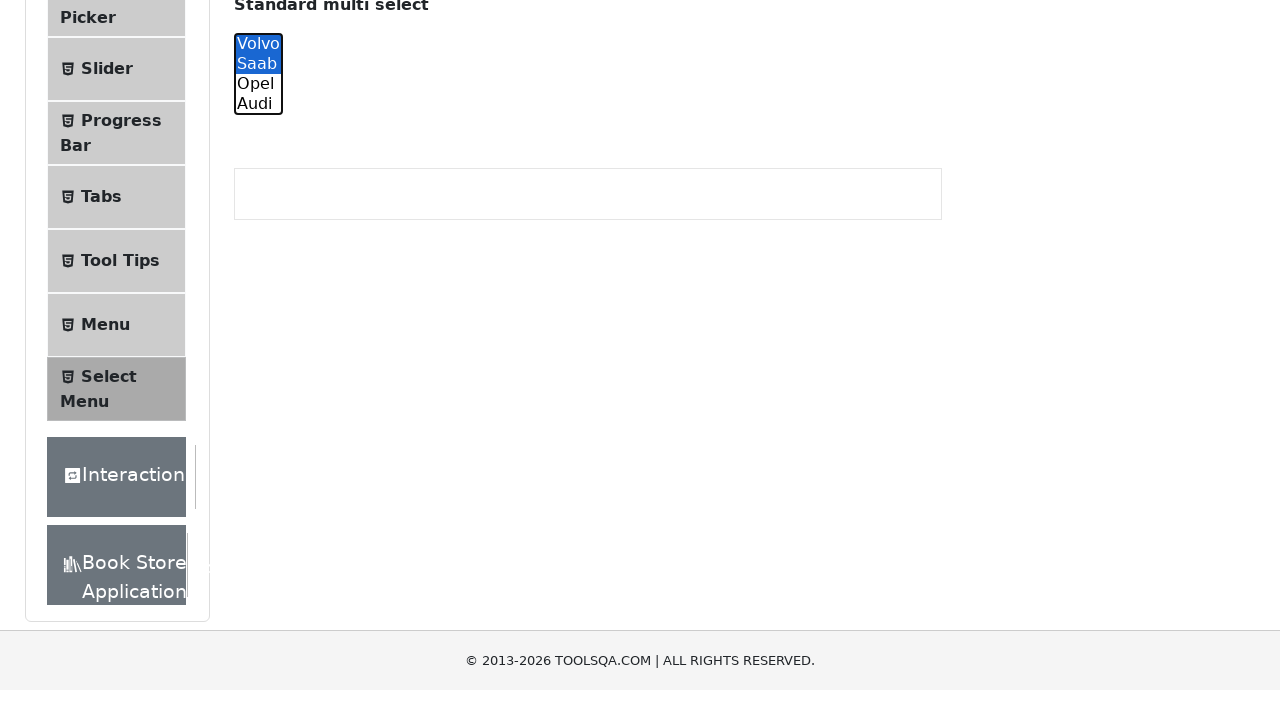

Selected option 3 of 4 with Ctrl modifier at (258, 360) on select#cars >> option >> nth=2
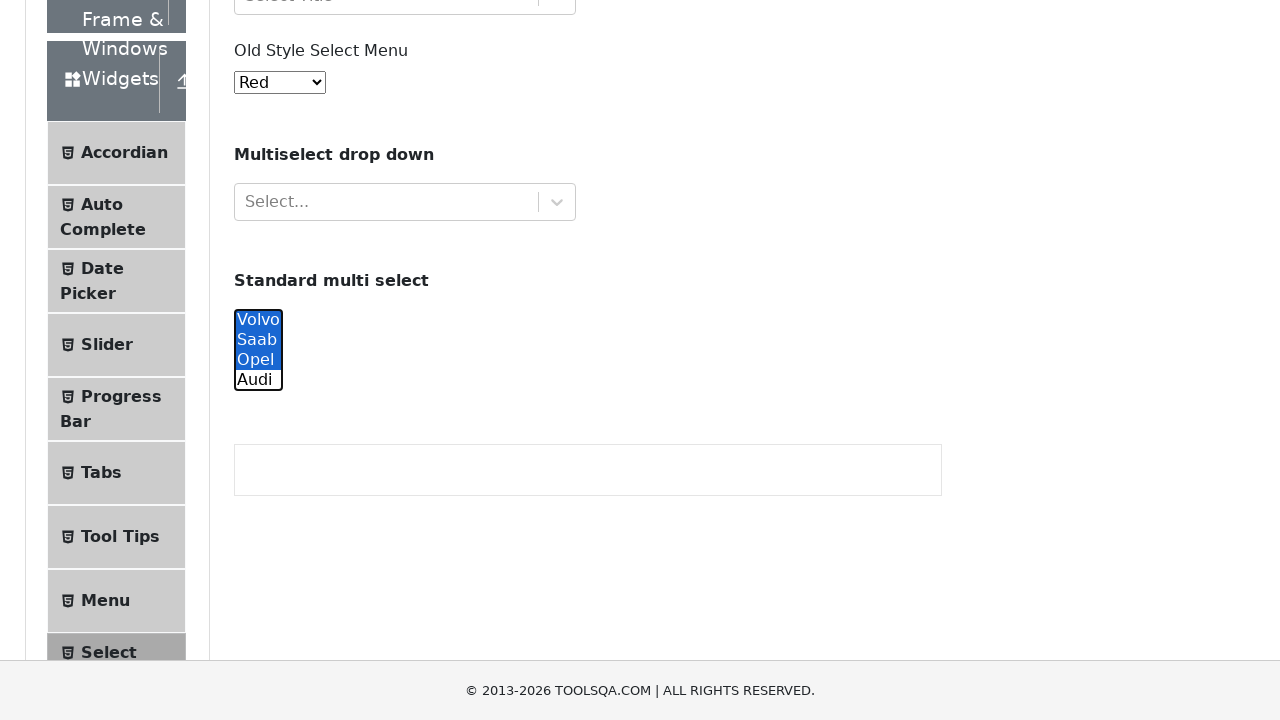

Selected option 4 of 4 with Ctrl modifier at (258, 380) on select#cars >> option >> nth=3
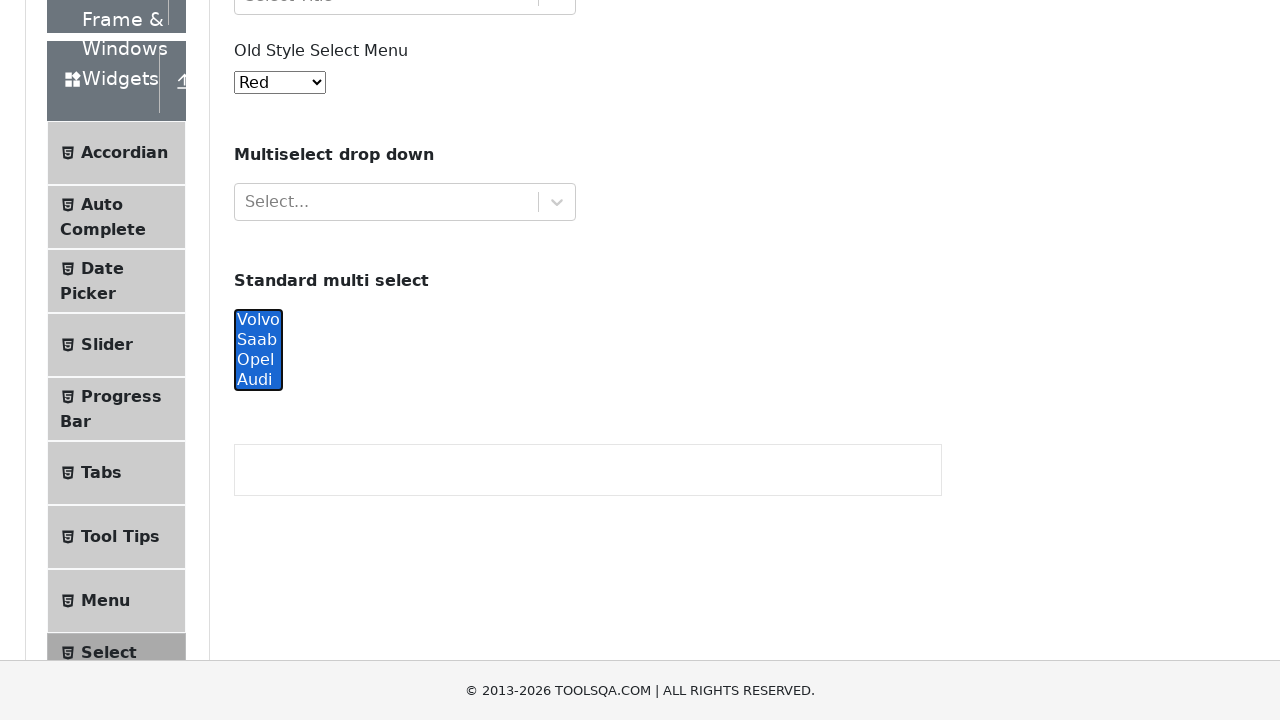

Deselected option 1 of 4 with Ctrl modifier at (258, 320) on select#cars >> option >> nth=0
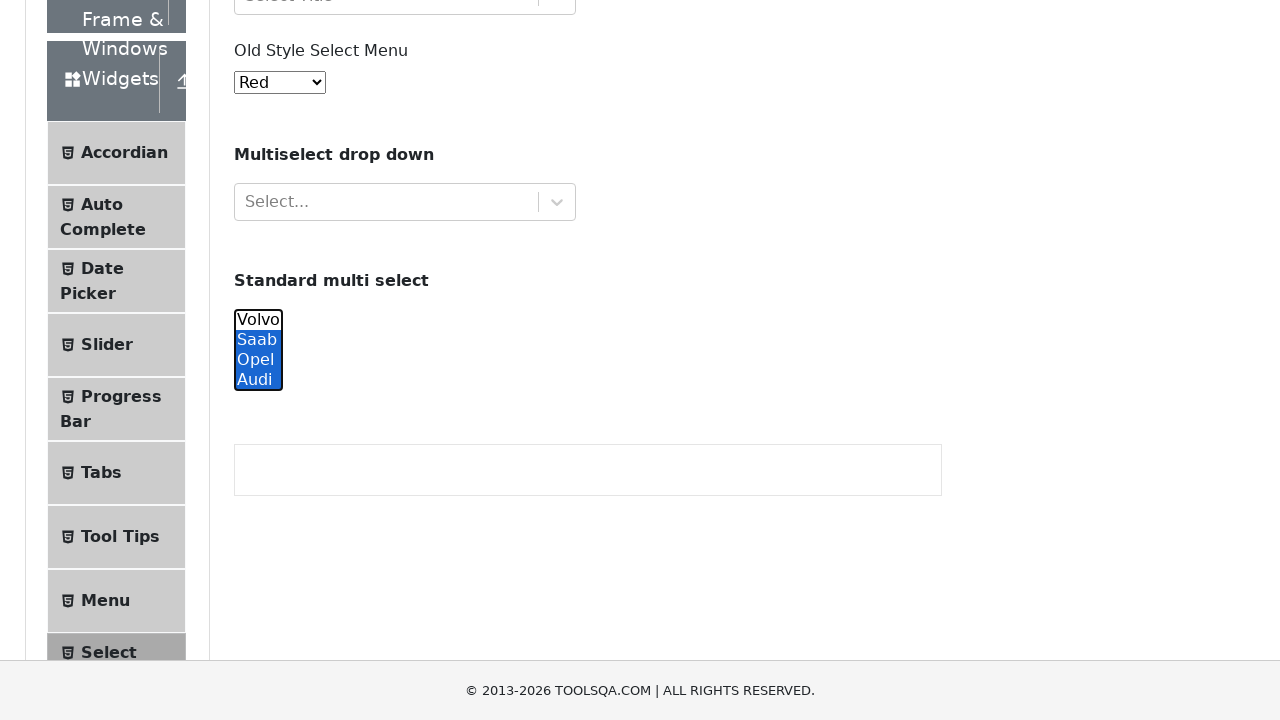

Deselected option 2 of 4 with Ctrl modifier at (258, 340) on select#cars >> option >> nth=1
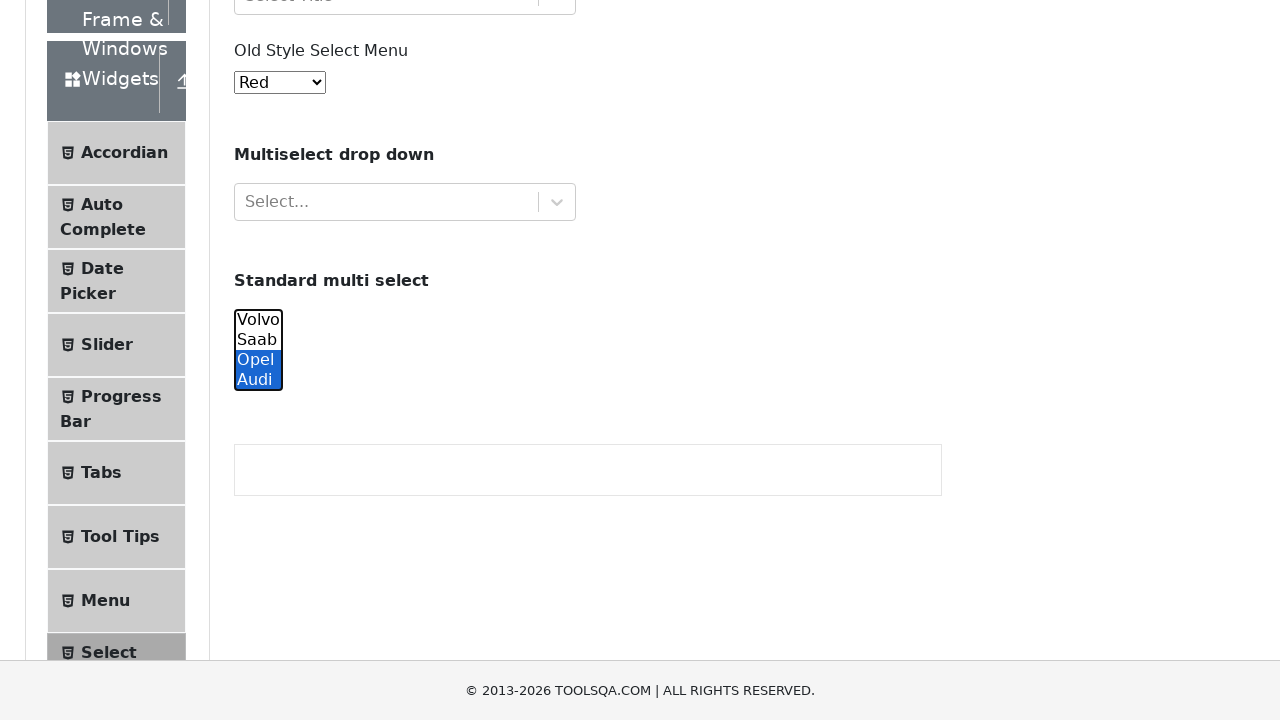

Deselected option 3 of 4 with Ctrl modifier at (258, 360) on select#cars >> option >> nth=2
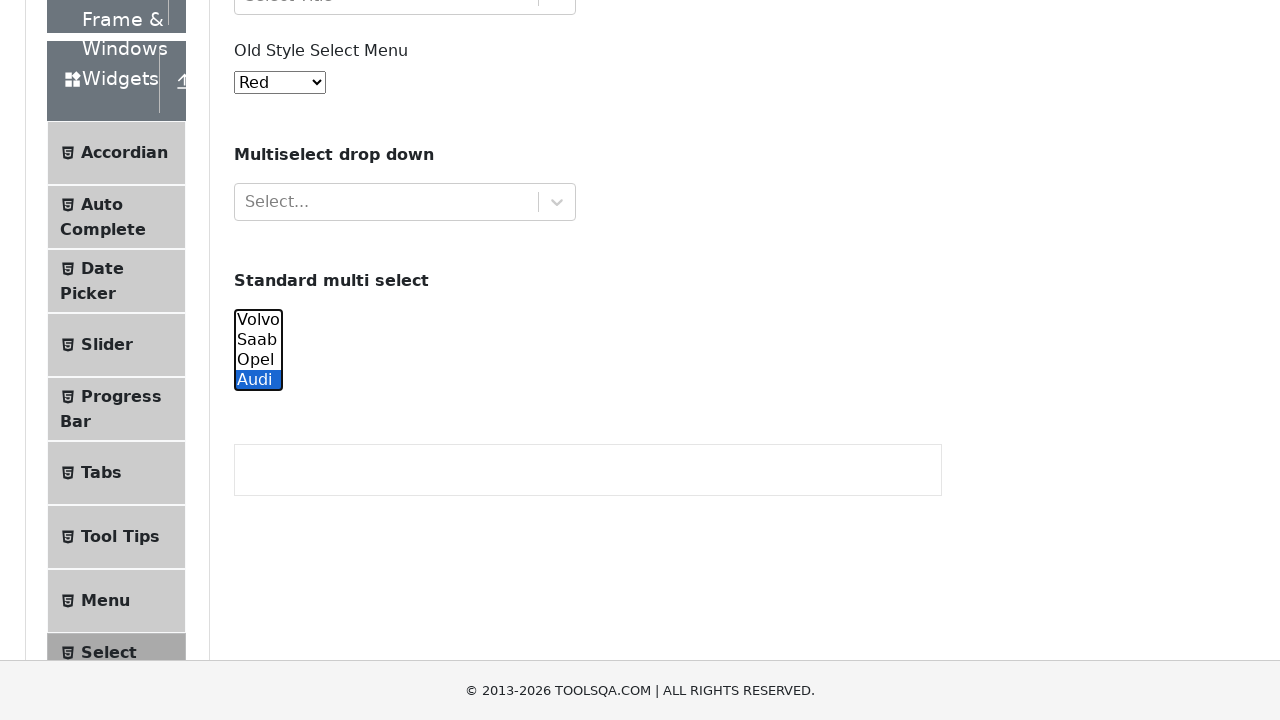

Deselected option 4 of 4 with Ctrl modifier at (258, 380) on select#cars >> option >> nth=3
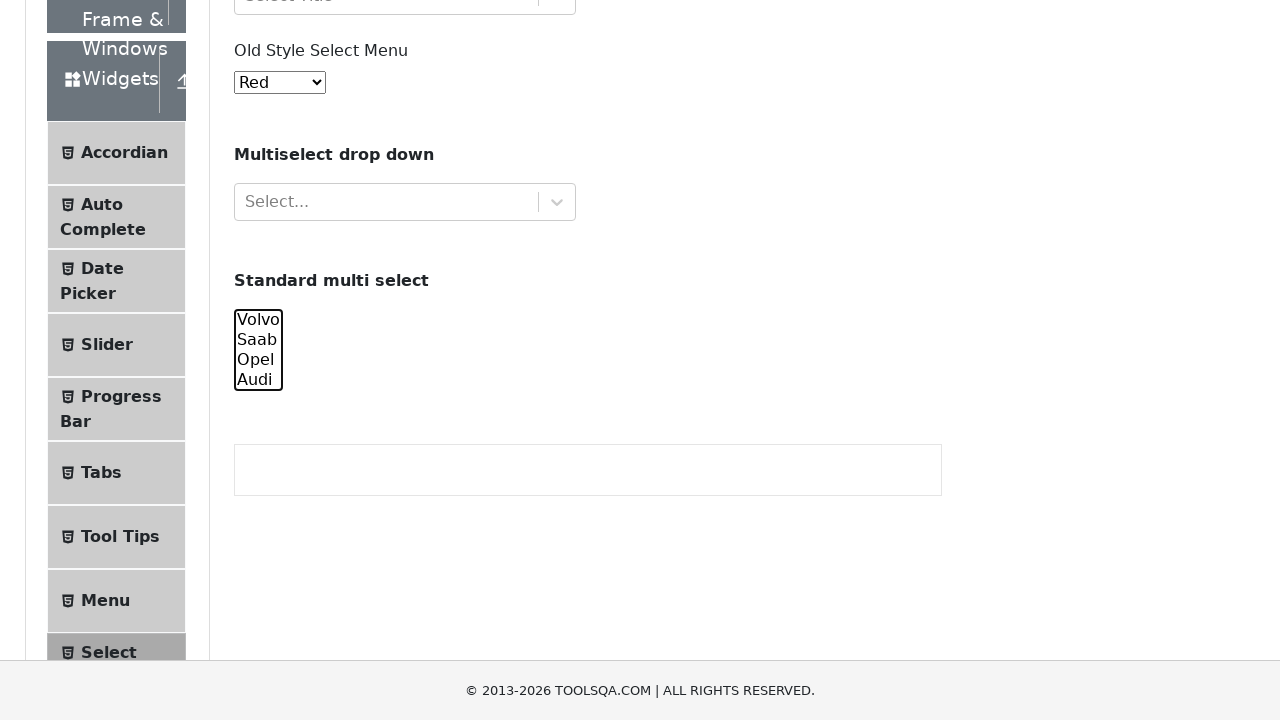

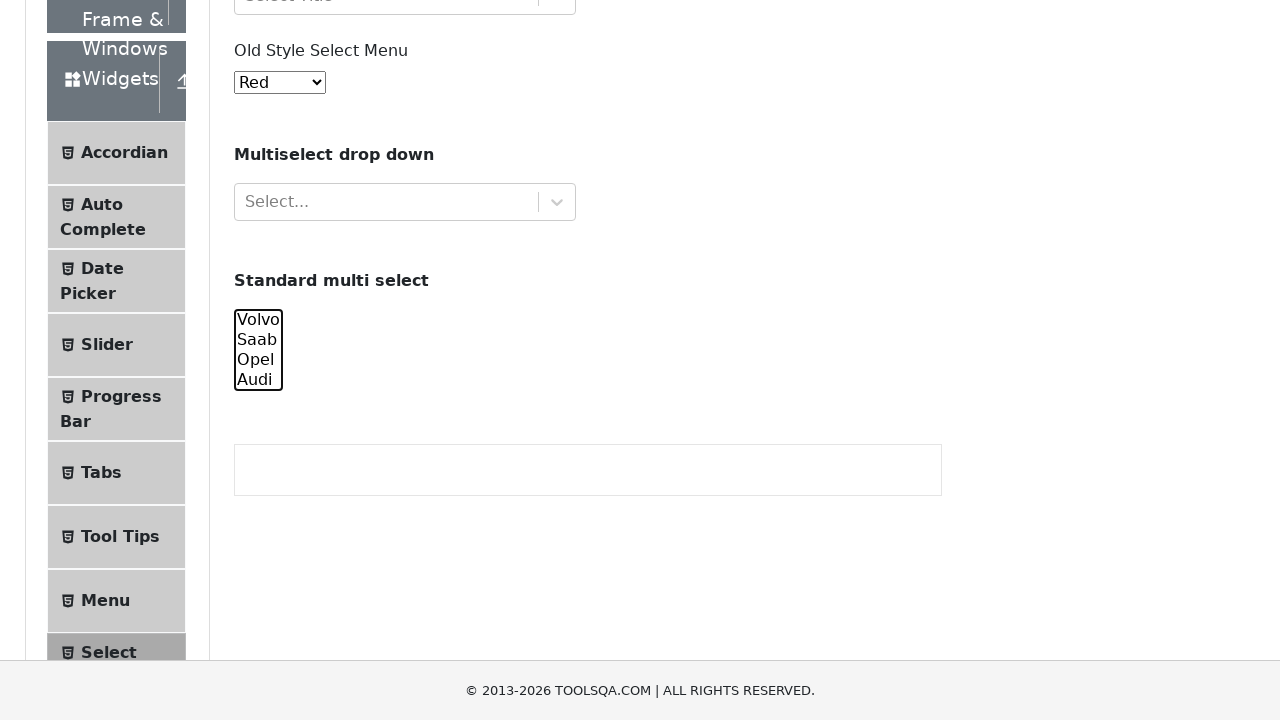